Tests dropdown selection functionality using different selection methods: by index, by label, and by value

Starting URL: https://www.techglobal-training.com/frontend

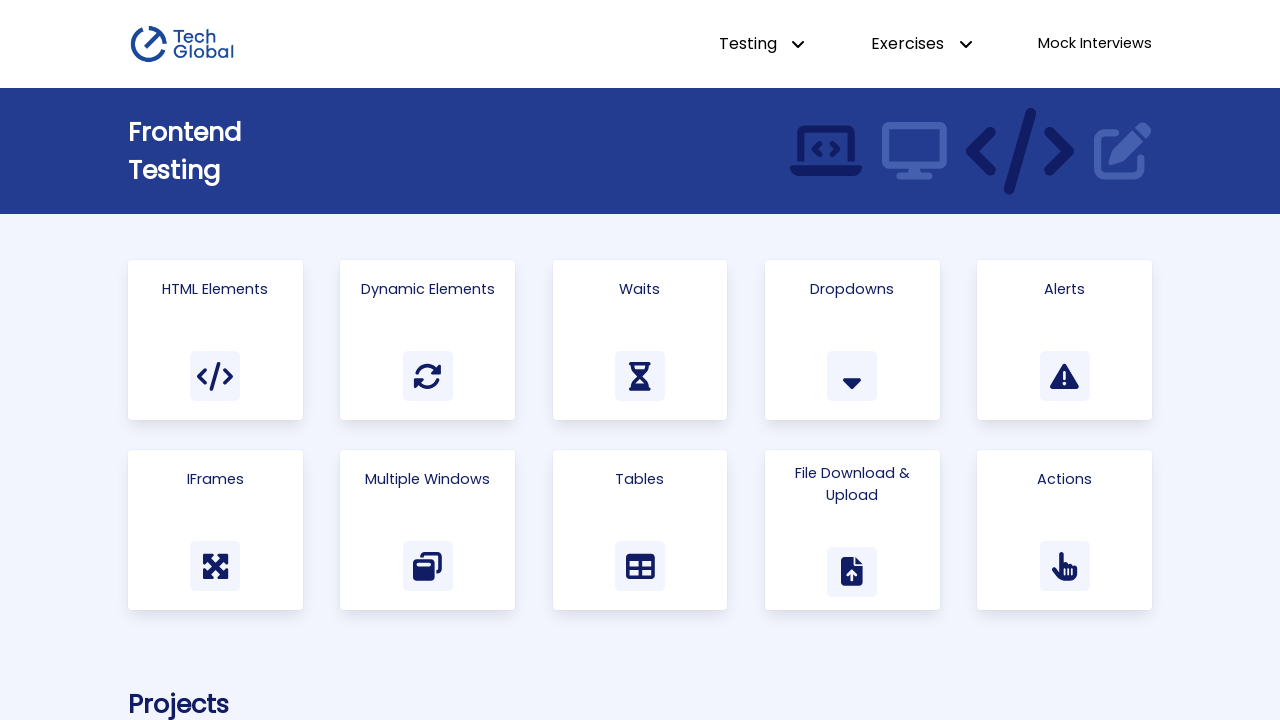

Clicked on Html Elements link to navigate to the page at (215, 289) on text=Html Elements
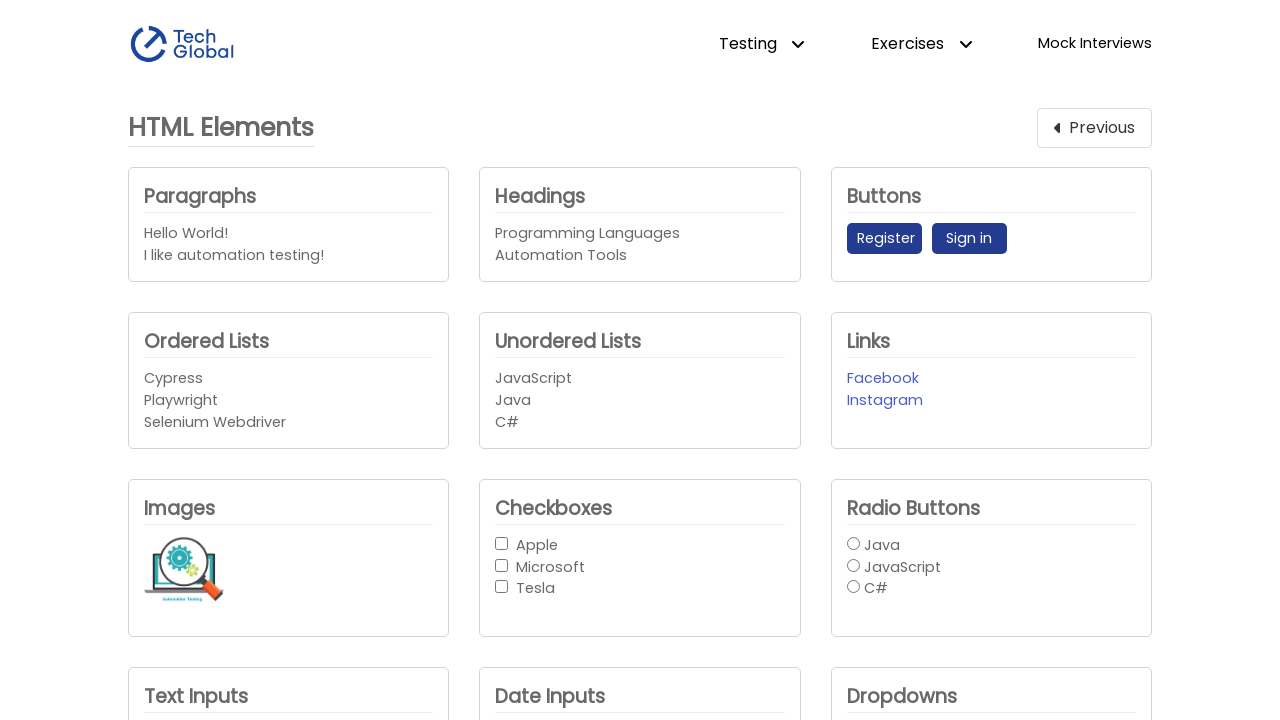

Selected dropdown option by index 2 on #company_dropdown1
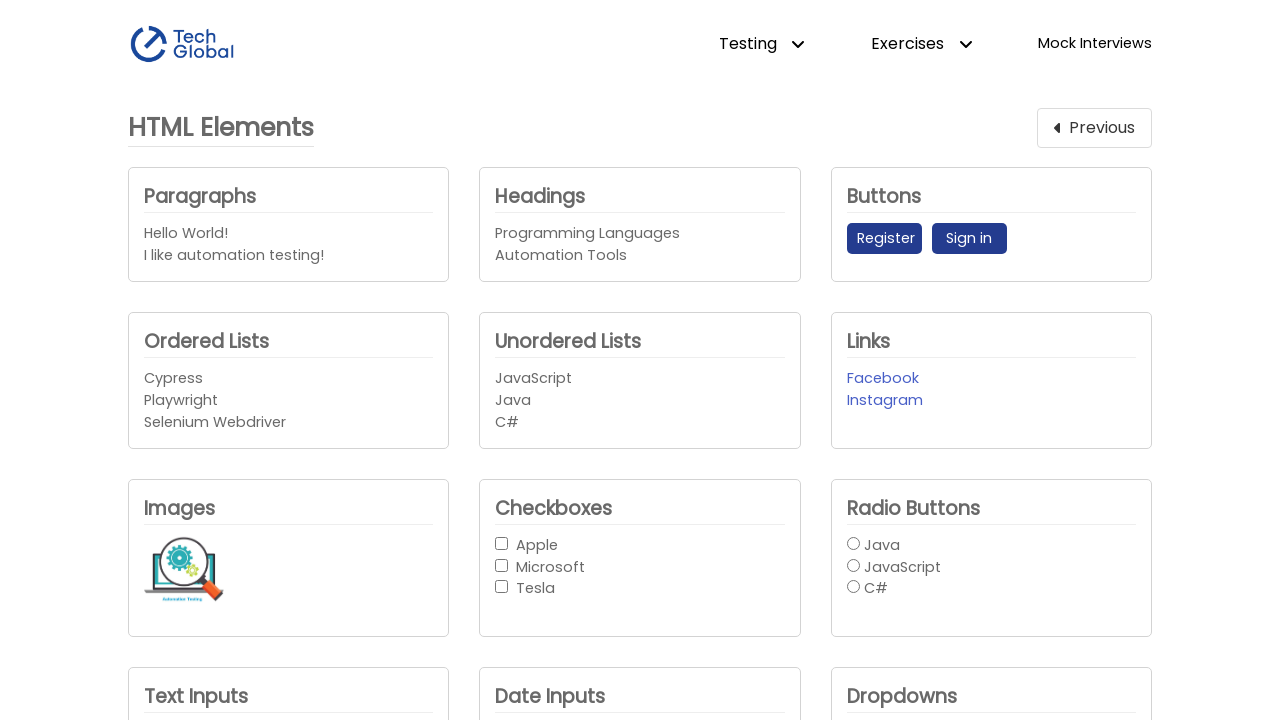

Selected dropdown option by label 'Apple' on #company_dropdown1
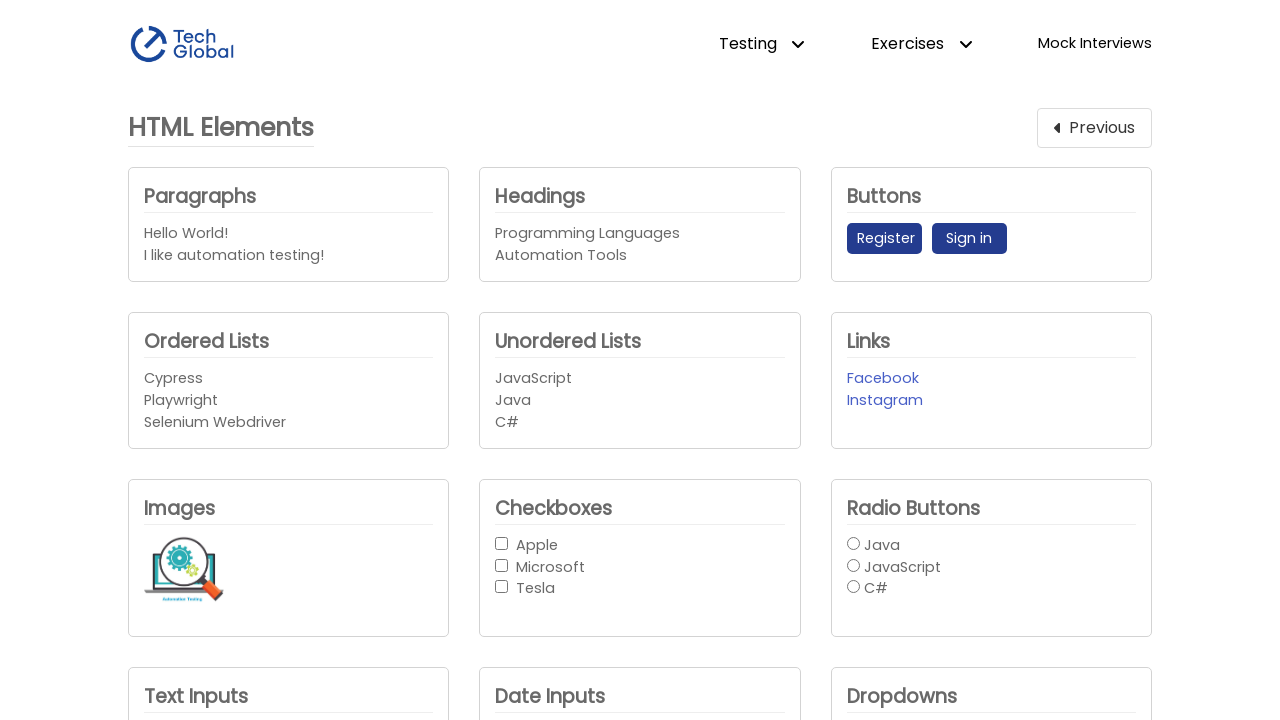

Selected dropdown option by value 'Tesla' on #company_dropdown1
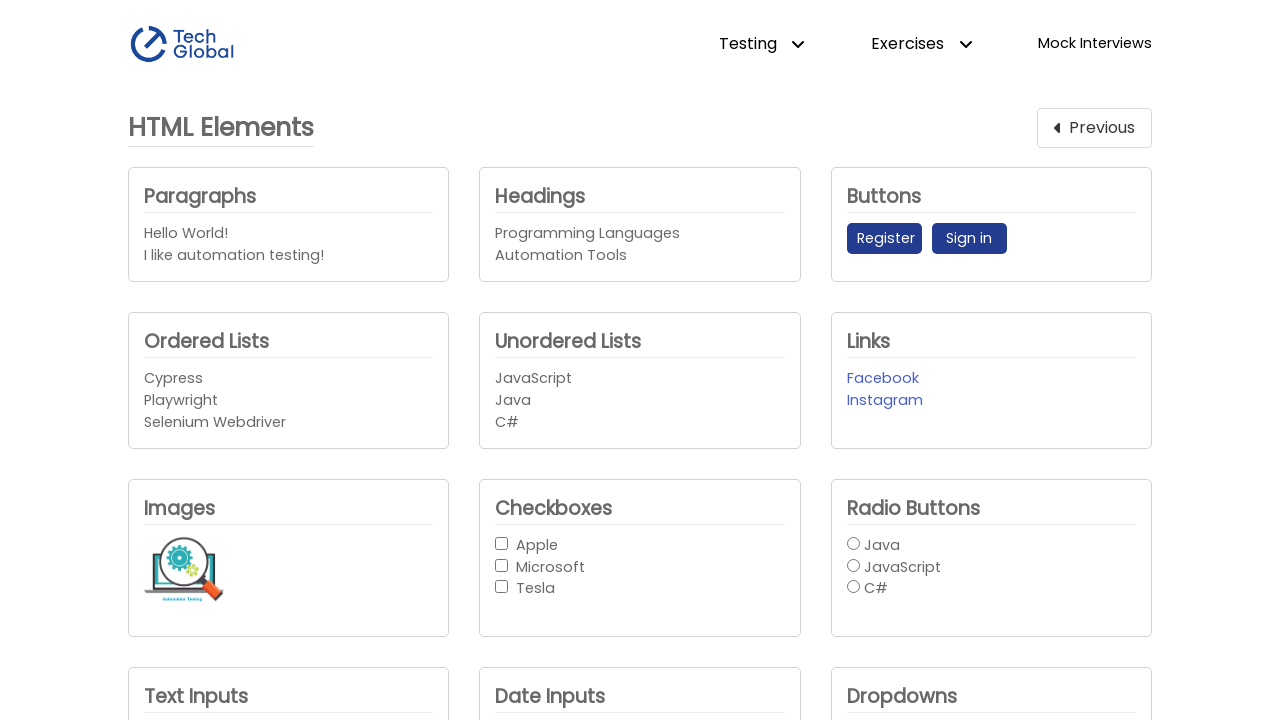

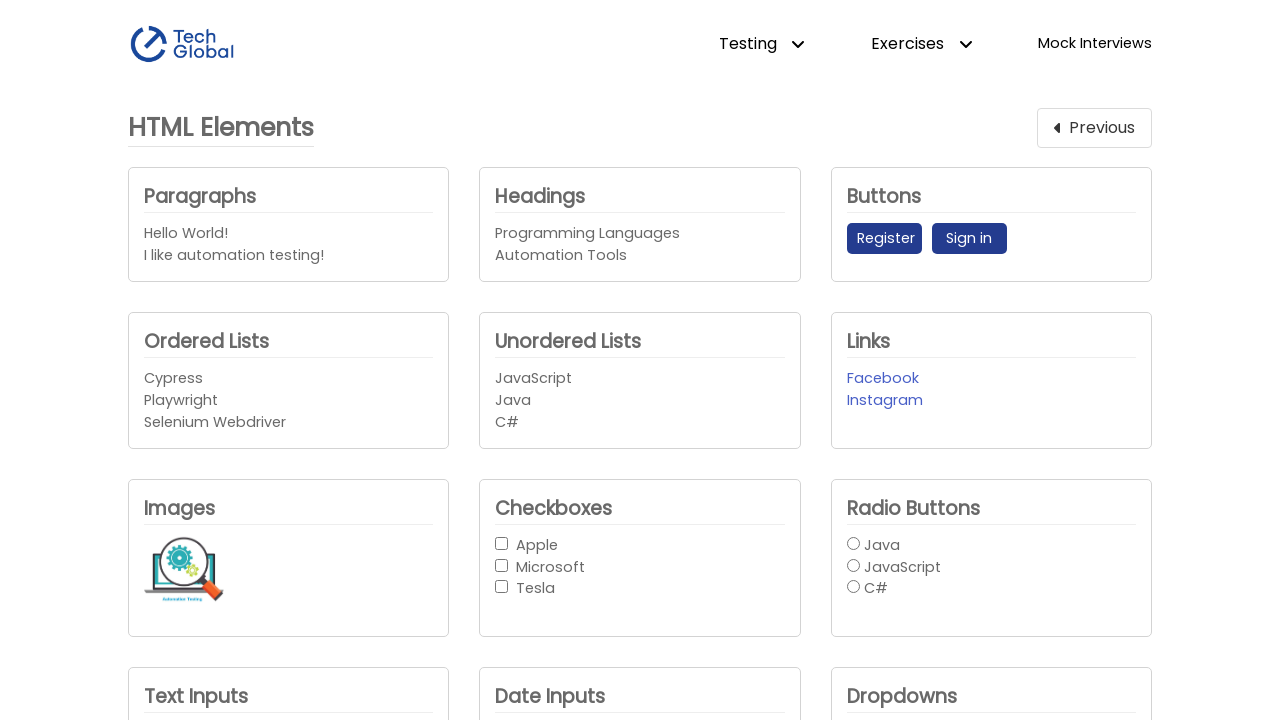